Navigates to the DemoQA alerts page and maximizes the browser window. The original script takes a screenshot, but the core automation is simply visiting the page.

Starting URL: https://demoqa.com/alerts

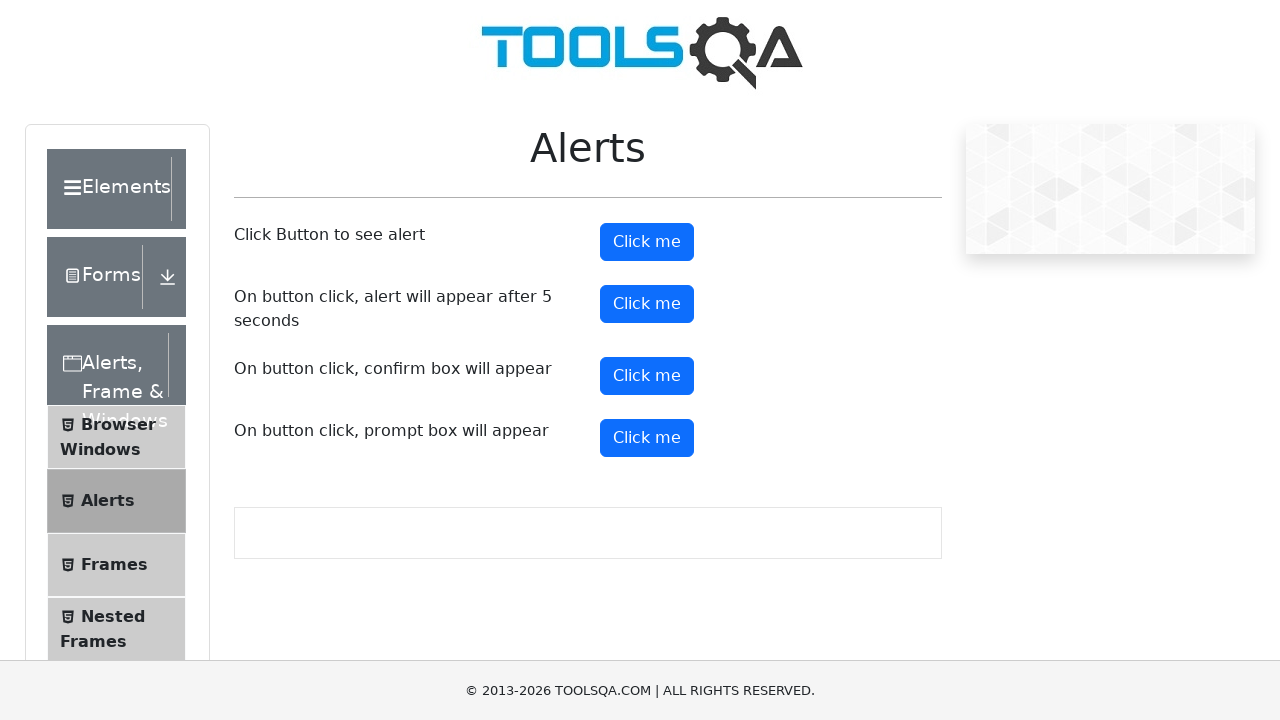

Set viewport size to 1920x1080
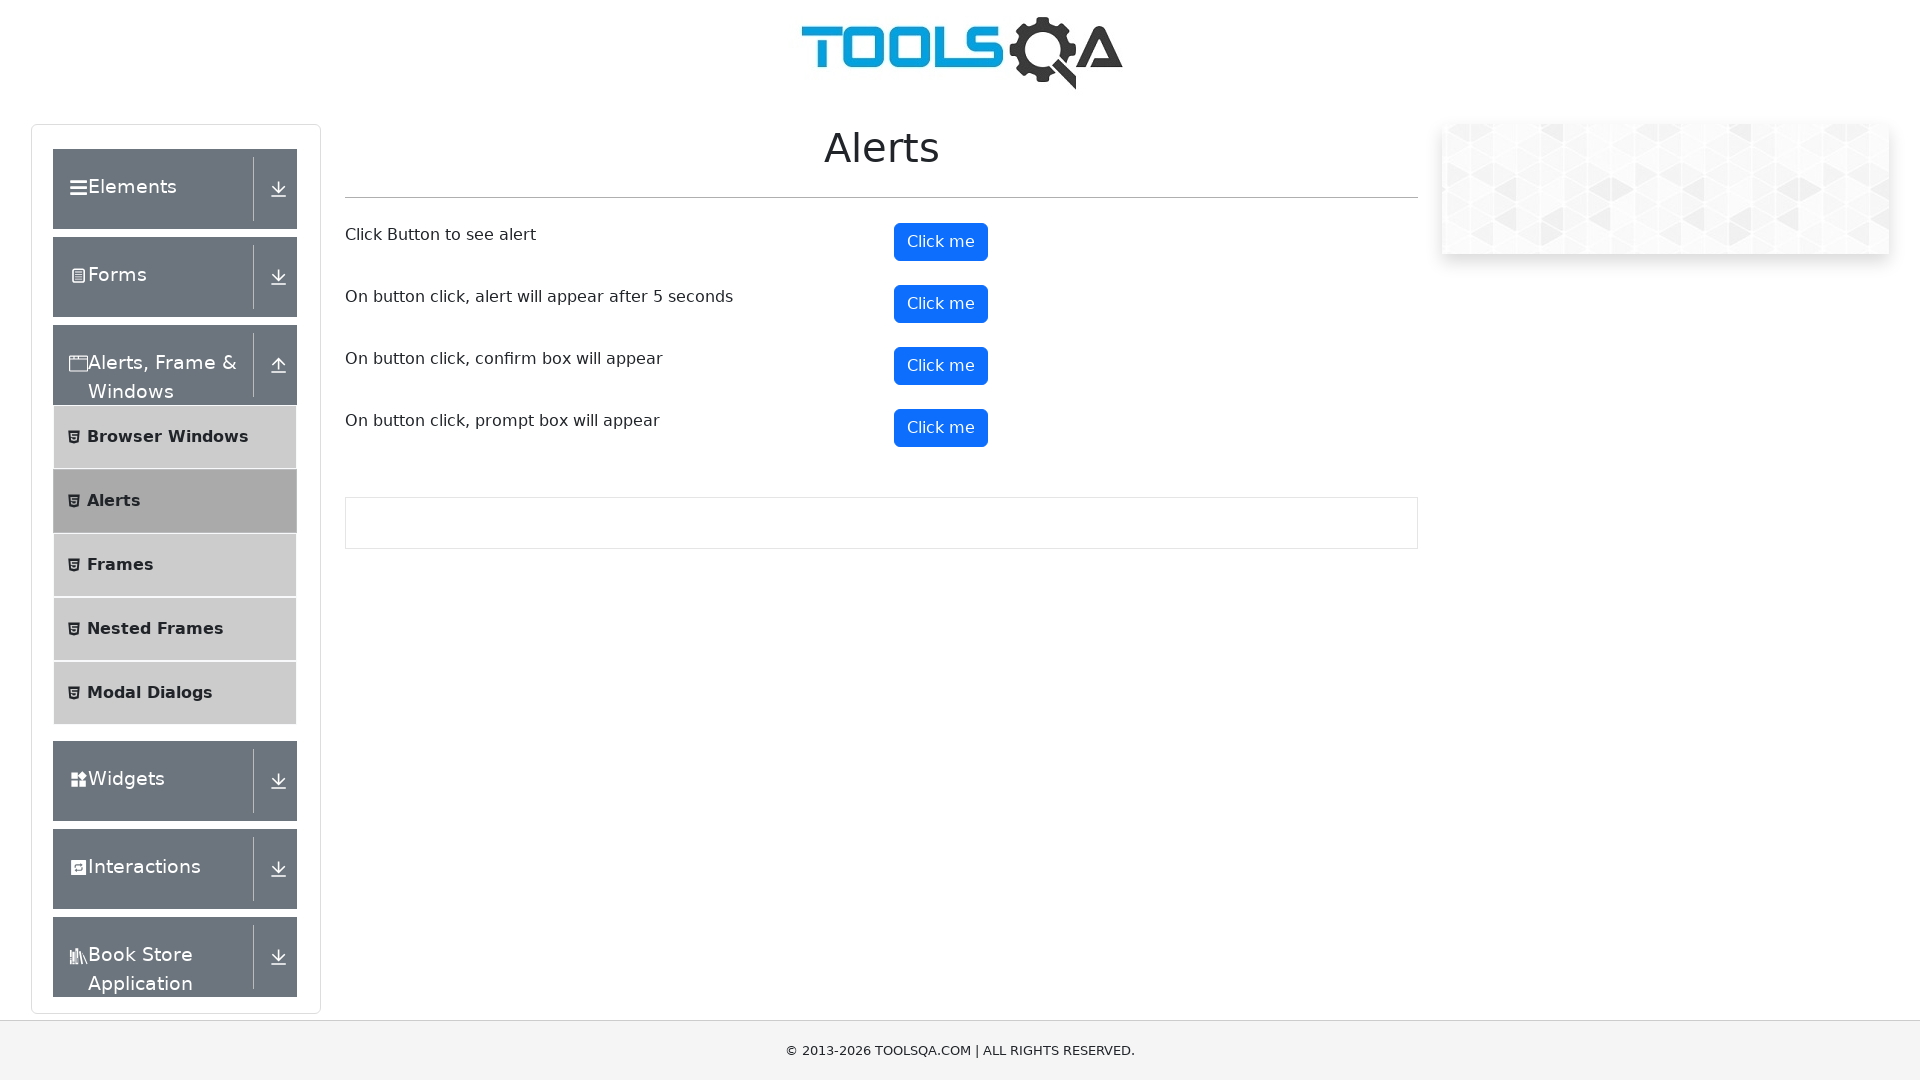

Alerts page fully loaded (networkidle)
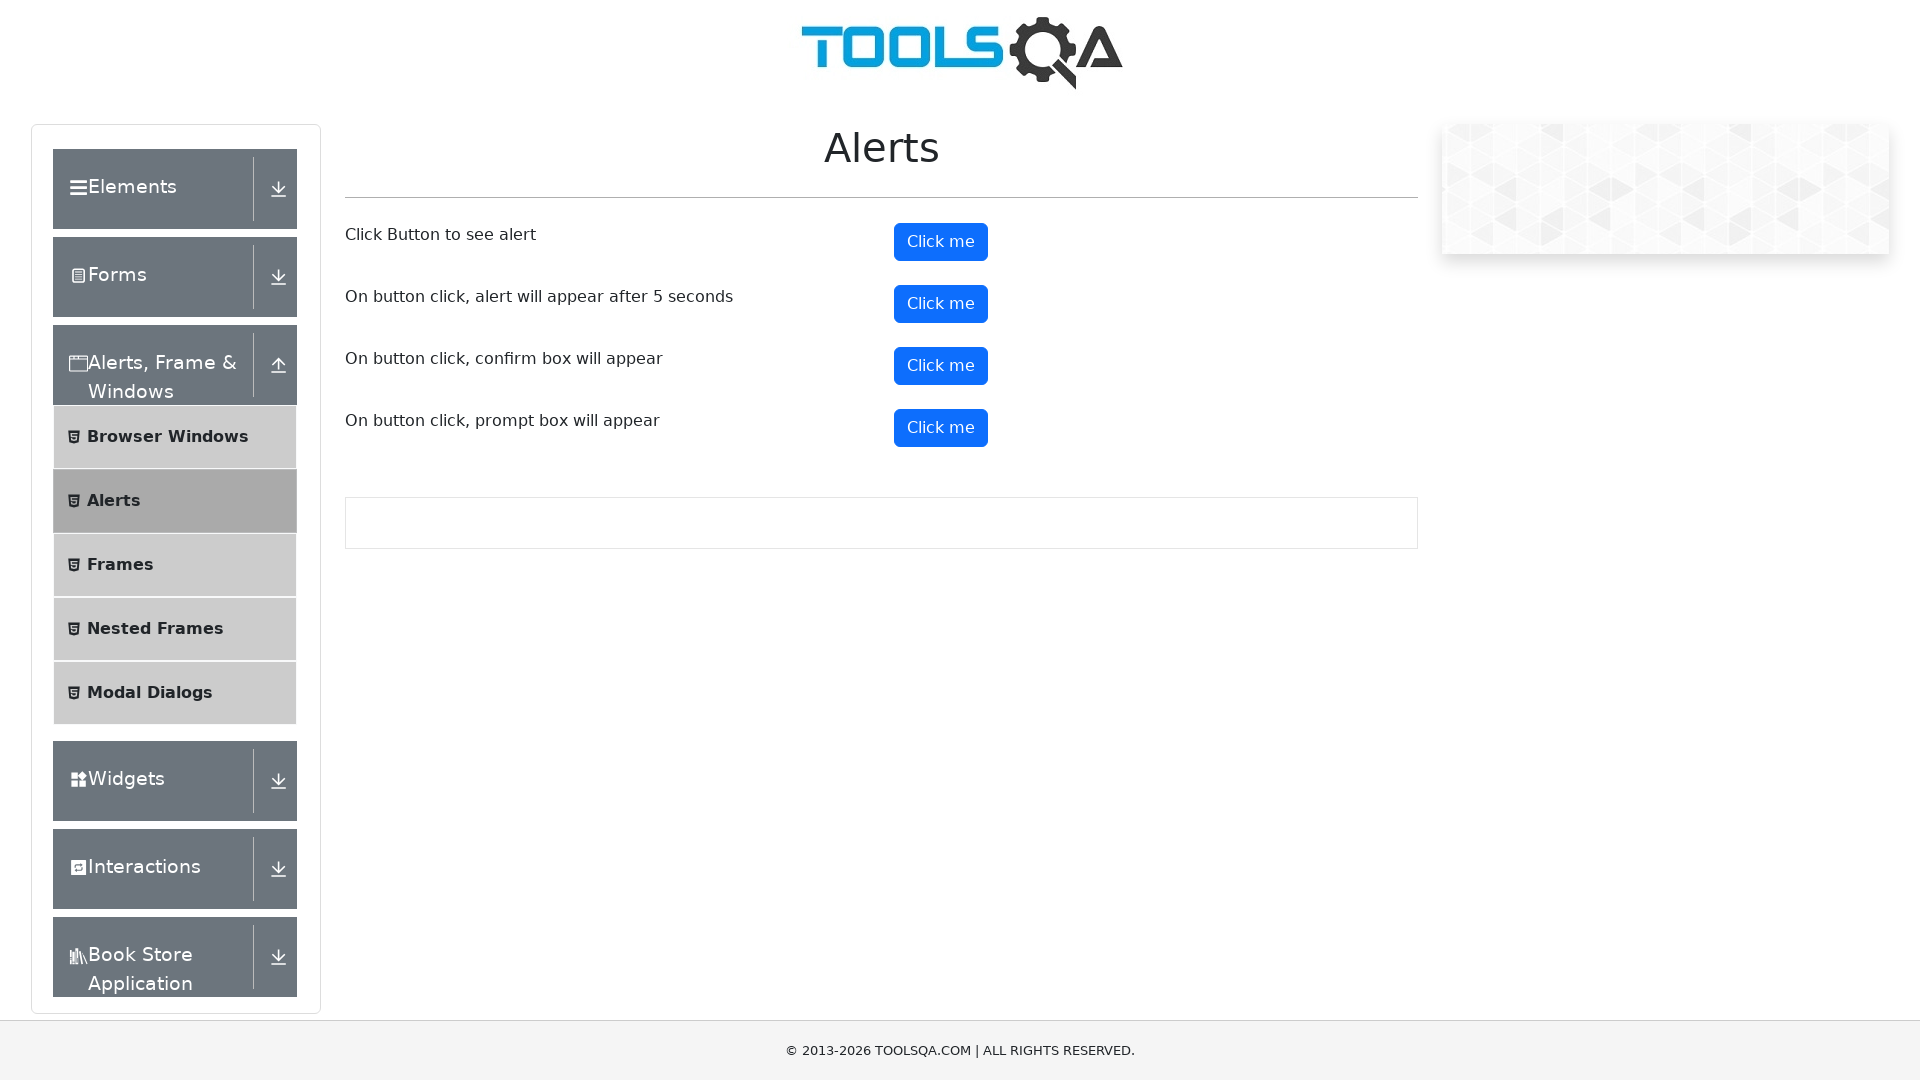

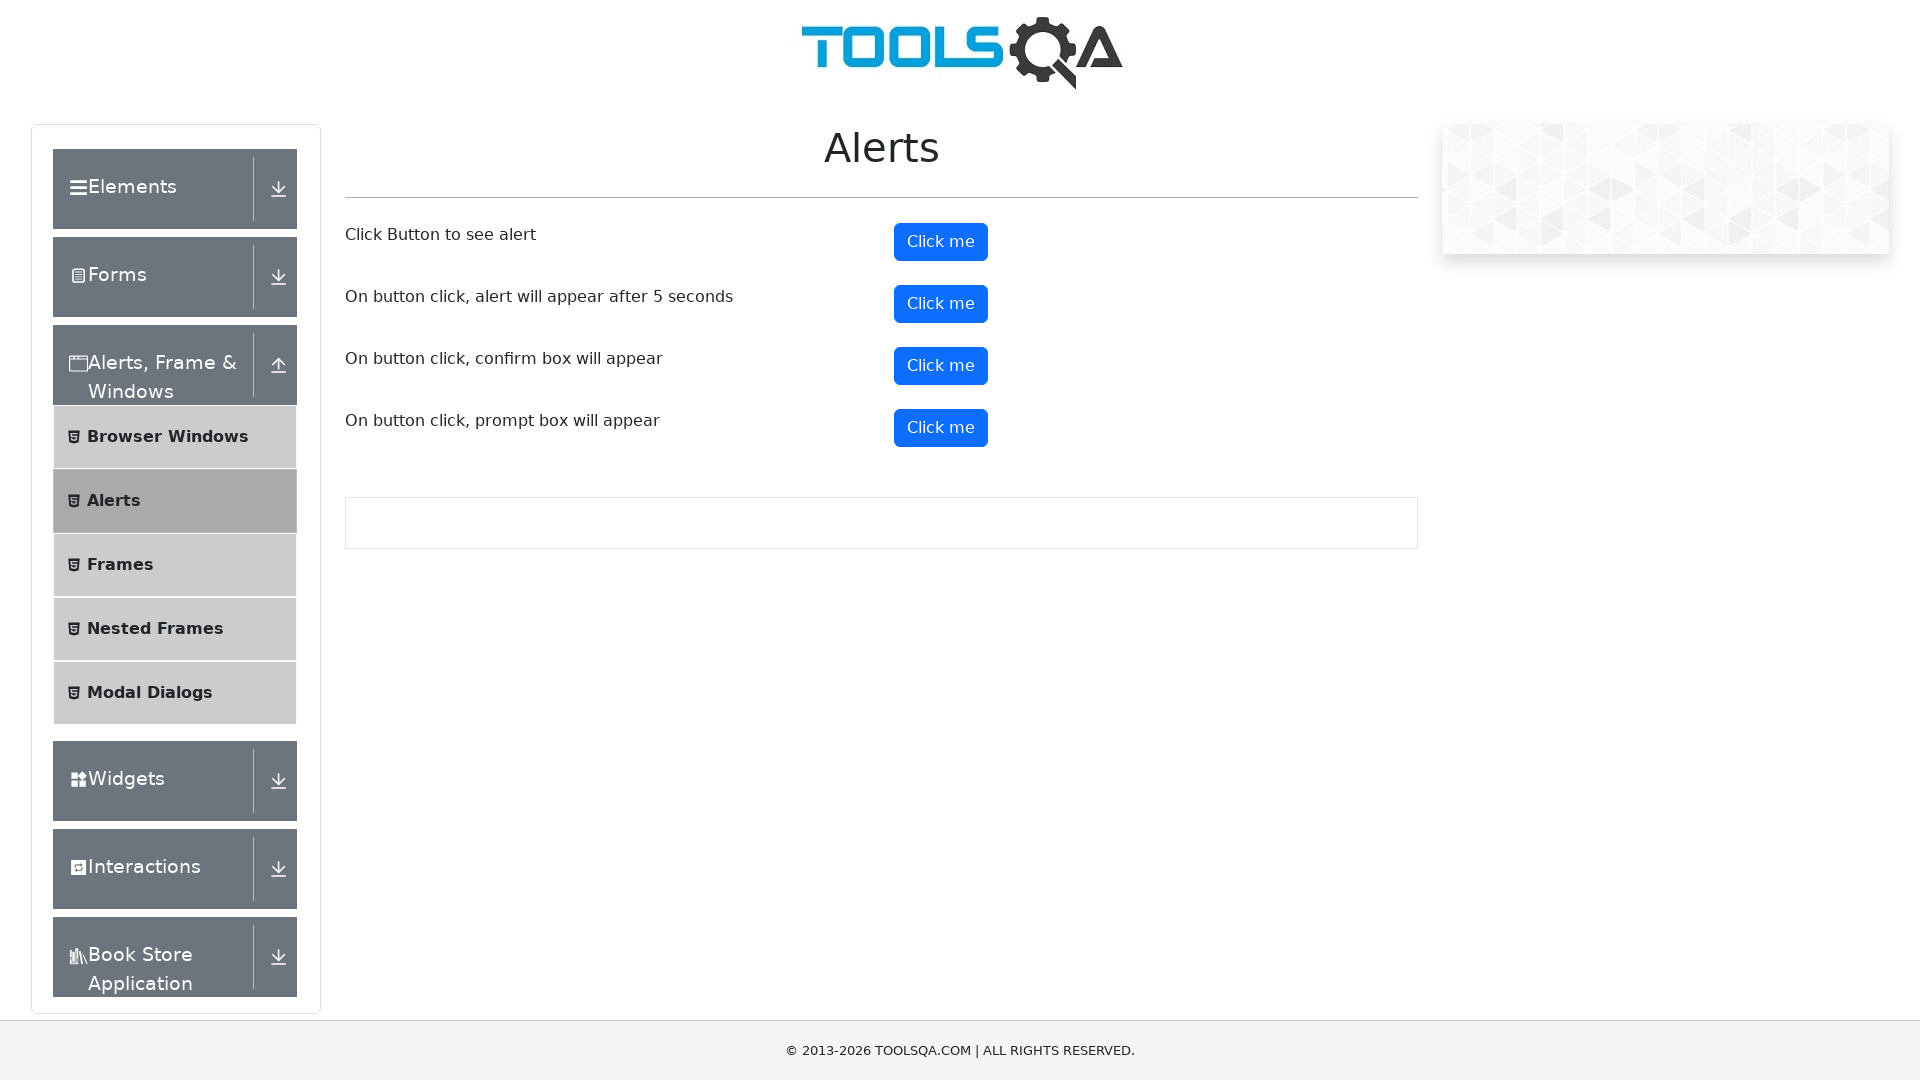